Tests interaction with an HTML table by locating the table element and verifying its rows and columns are present on a test automation practice page.

Starting URL: https://testautomationpractice.blogspot.com/

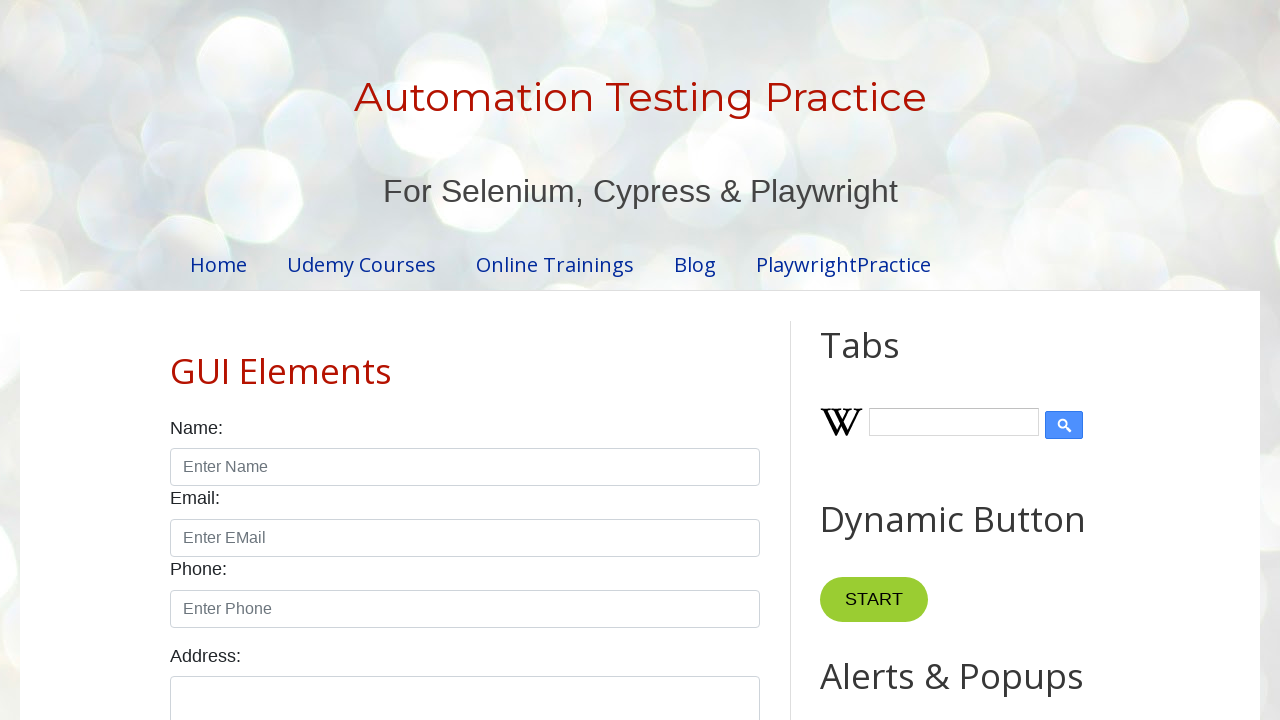

Navigated to test automation practice page
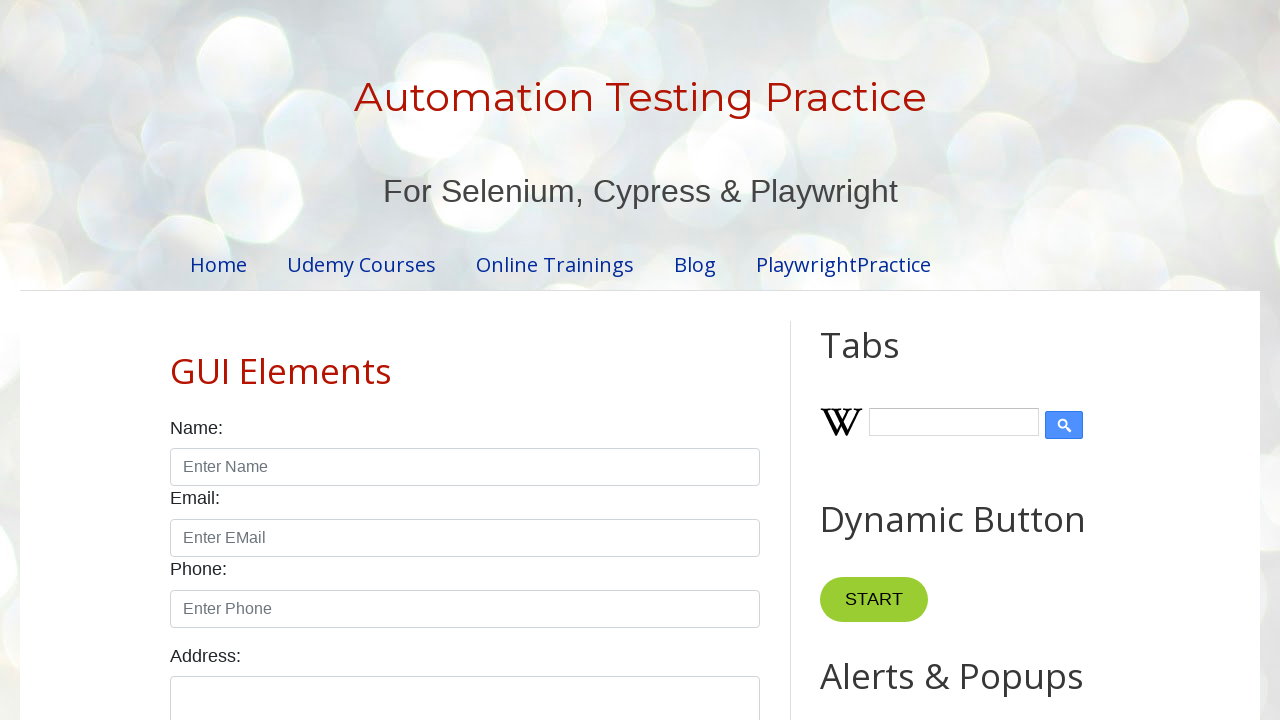

BookTable element became present on the page
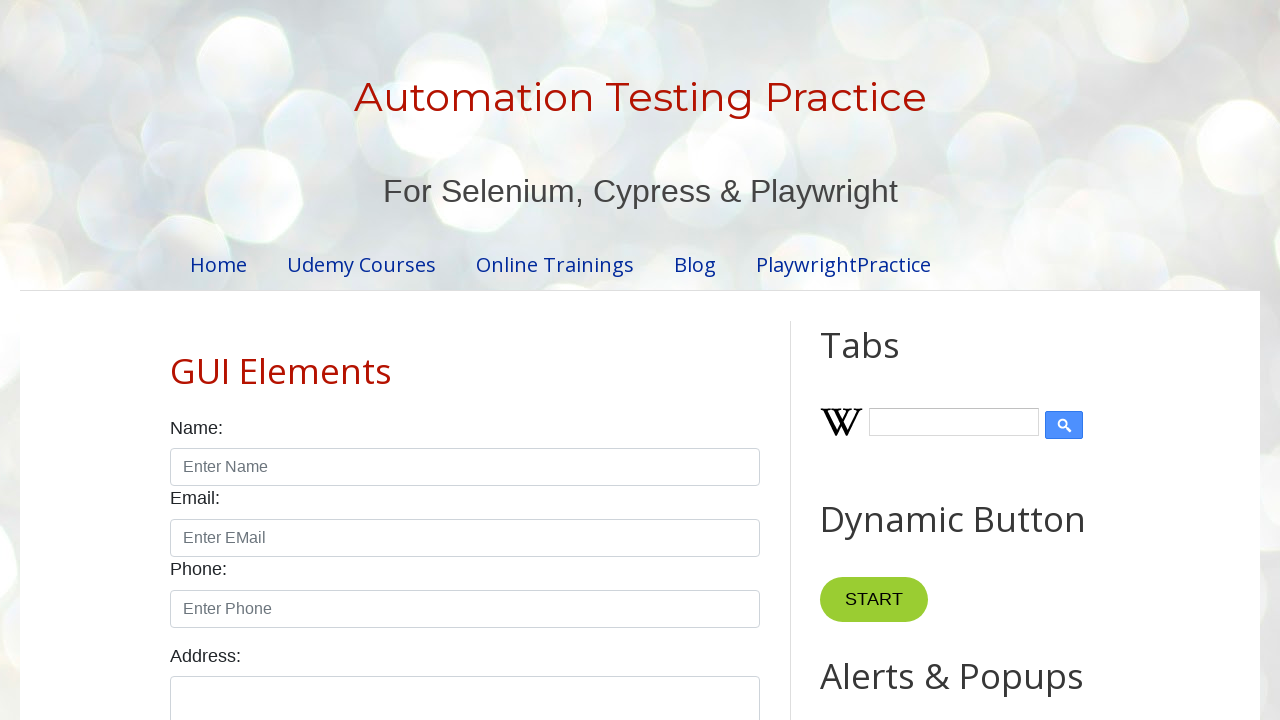

Located table rows in BookTable and verified first row is present
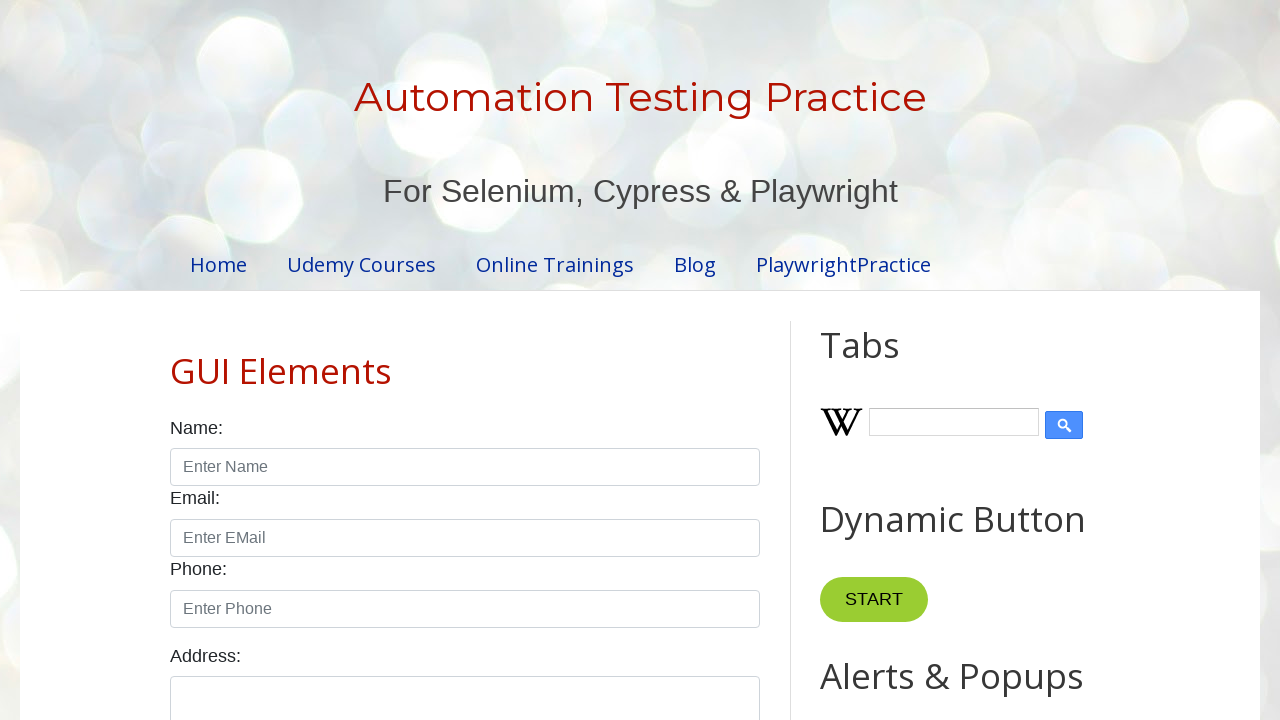

Verified table header columns are present in BookTable
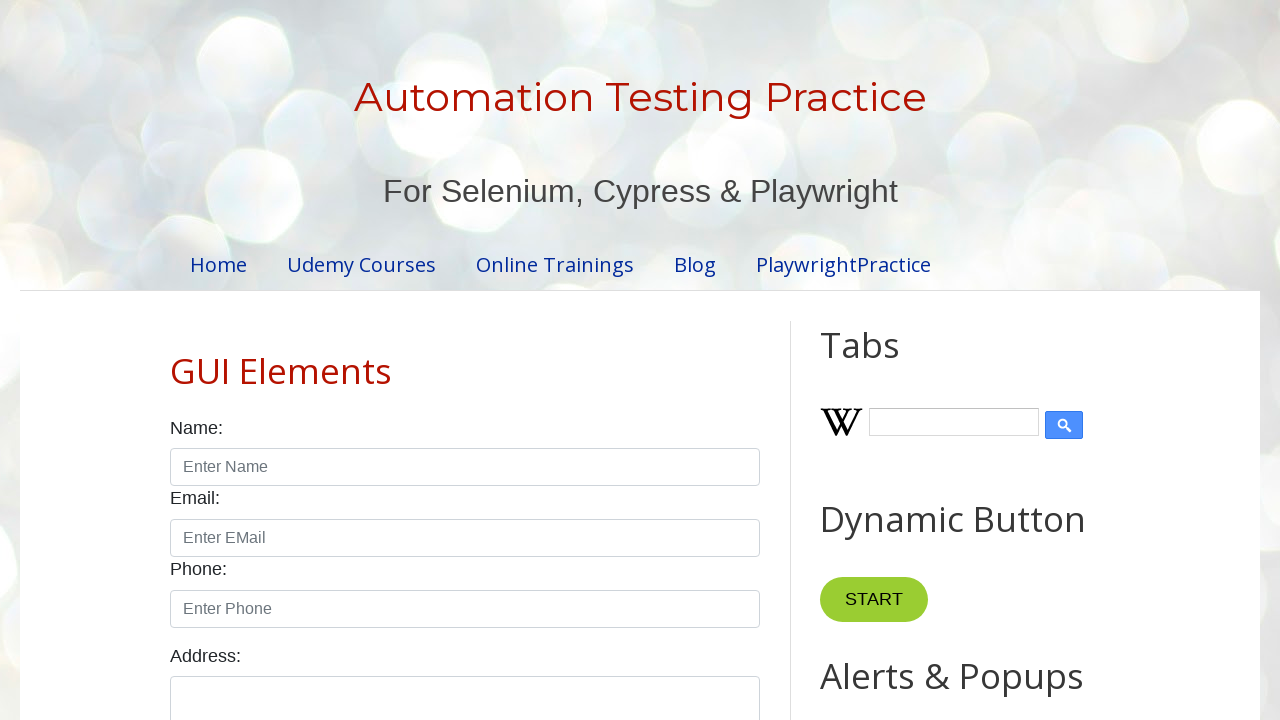

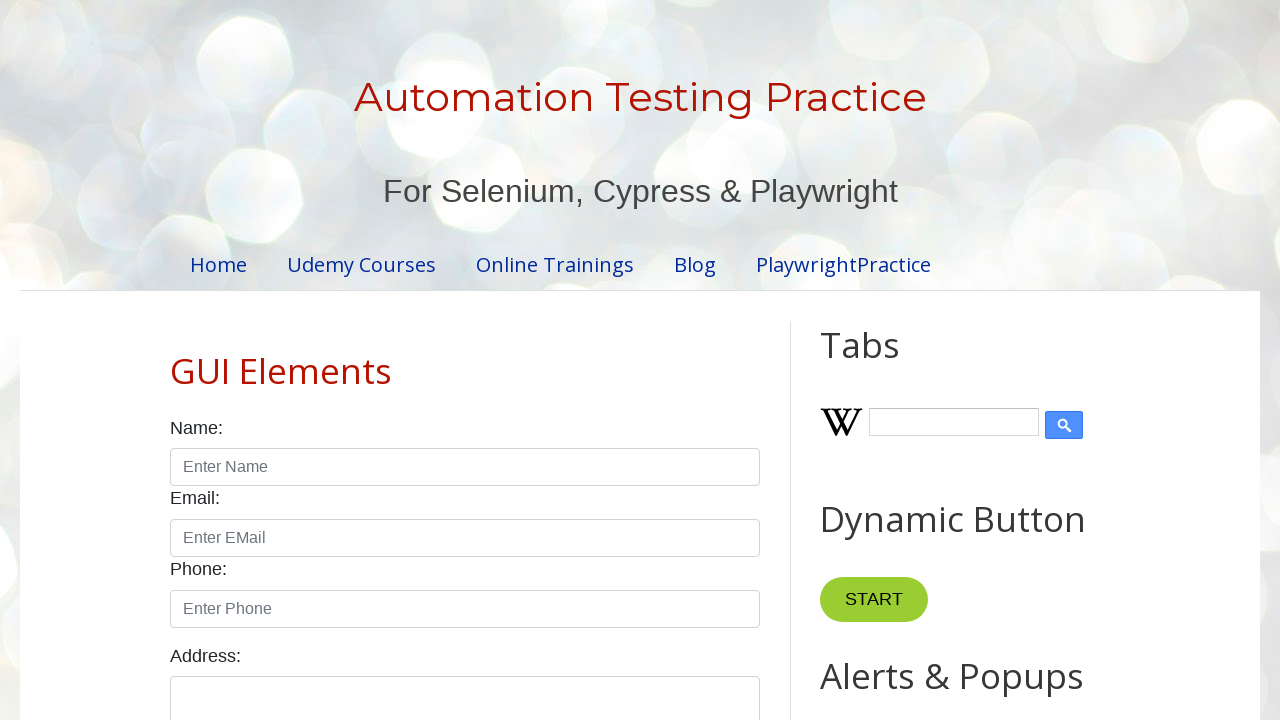